Tests dynamic content loading by clicking the Start button and verifying that "Hello World!" text appears after the loading completes

Starting URL: https://the-internet.herokuapp.com/dynamic_loading/1

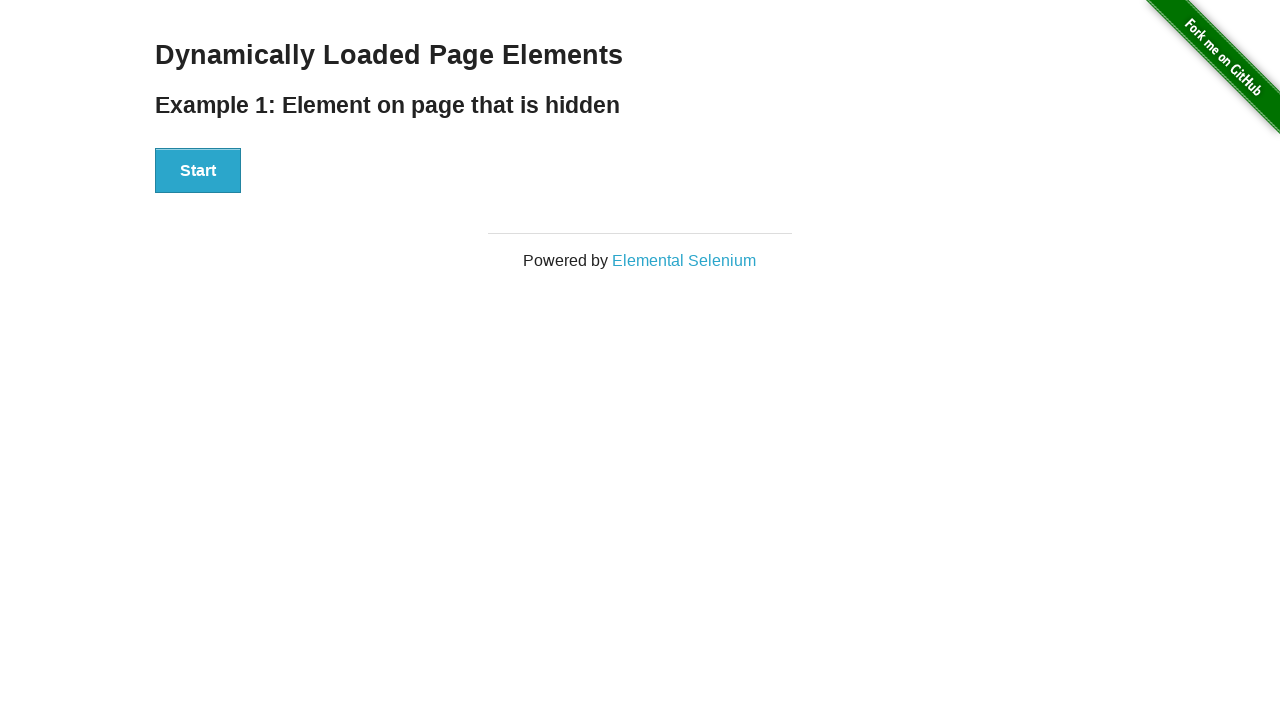

Clicked the Start button to initiate dynamic content loading at (198, 171) on xpath=//button
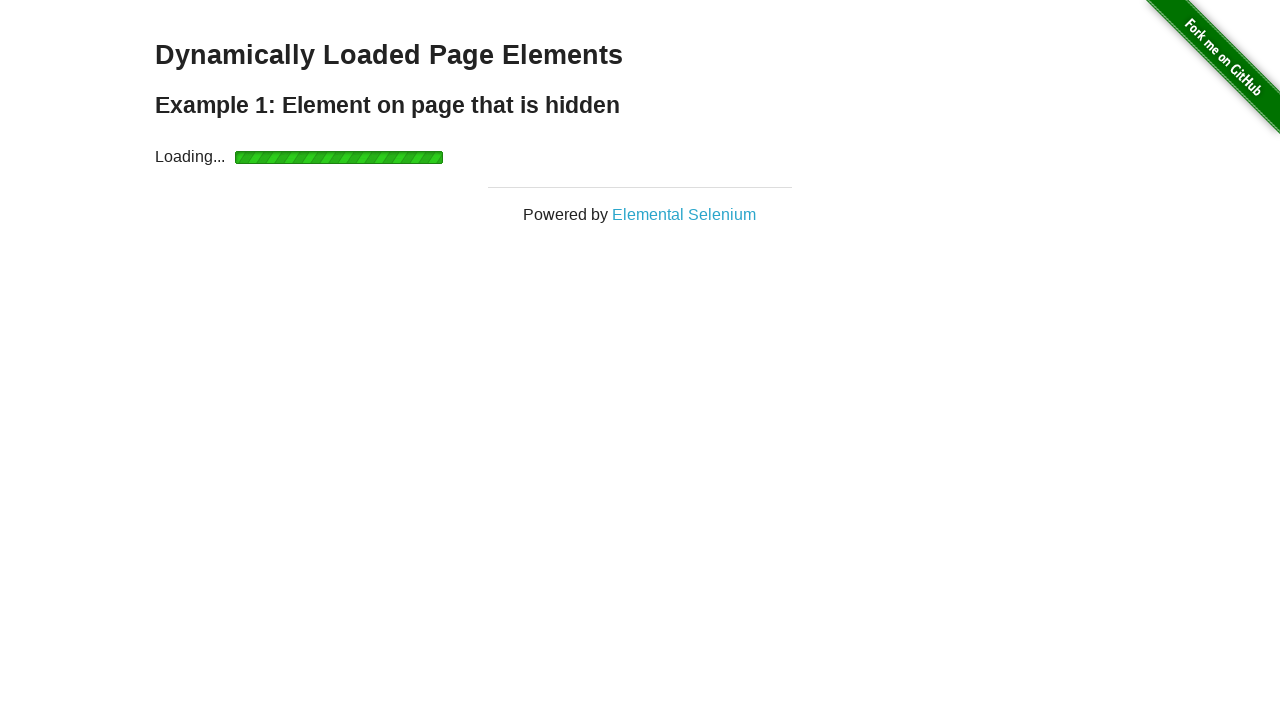

Waited for 'Hello World!' text to become visible after loading completes
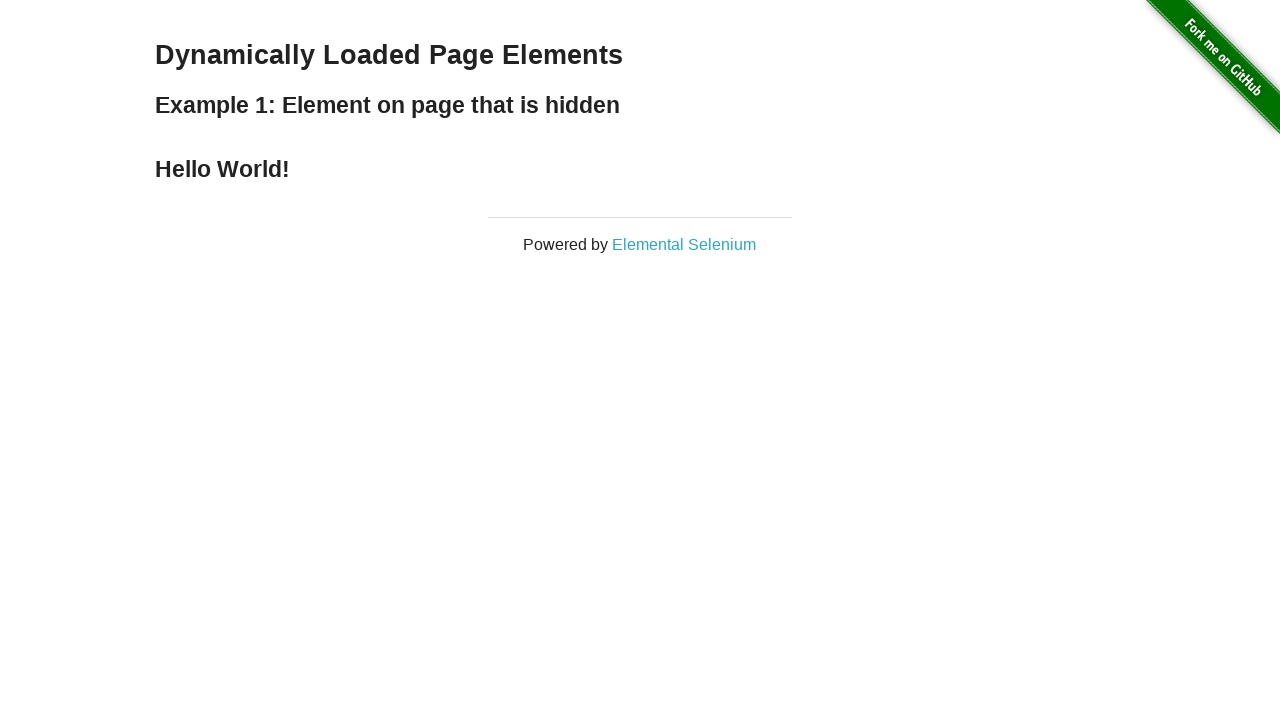

Located the Hello World text element
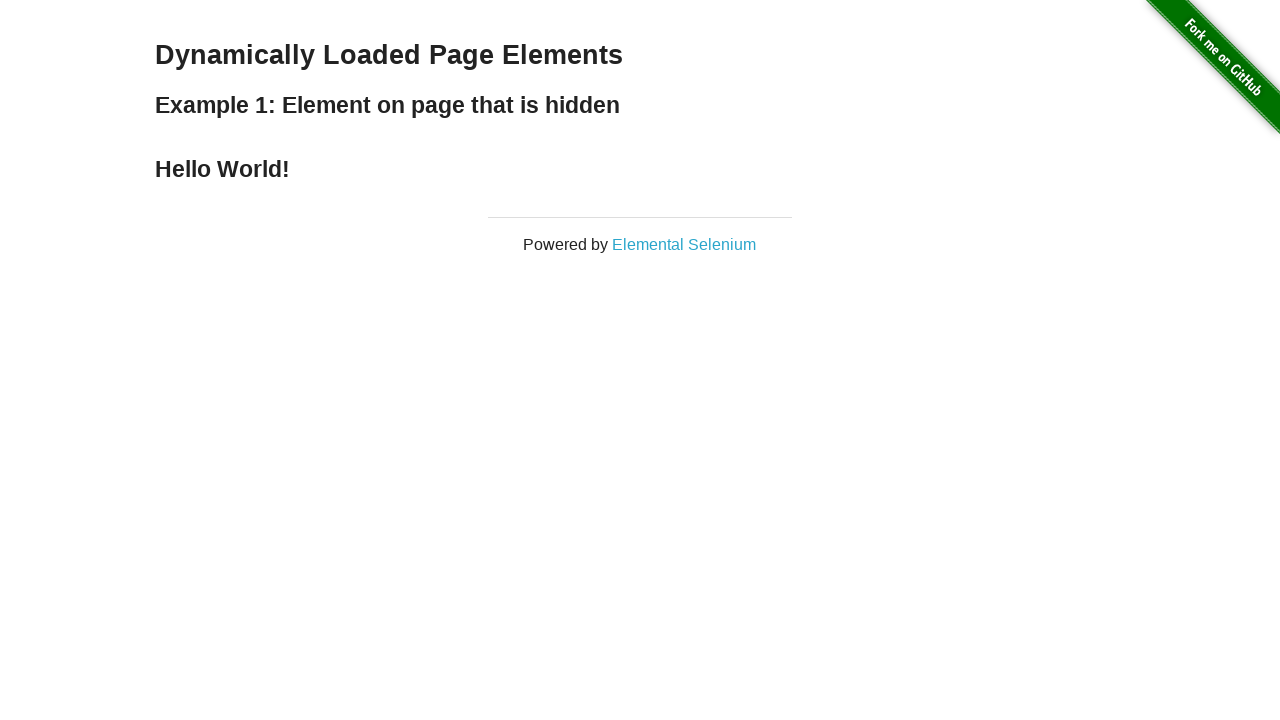

Verified that the text content equals 'Hello World!'
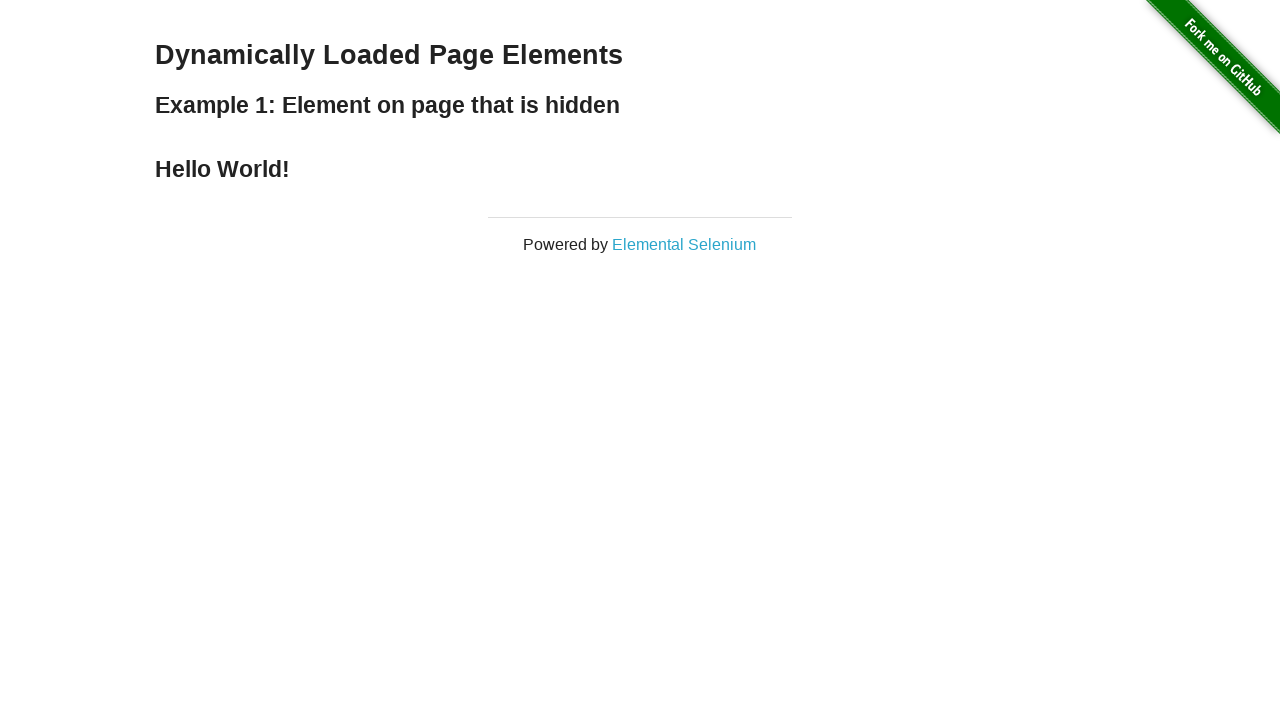

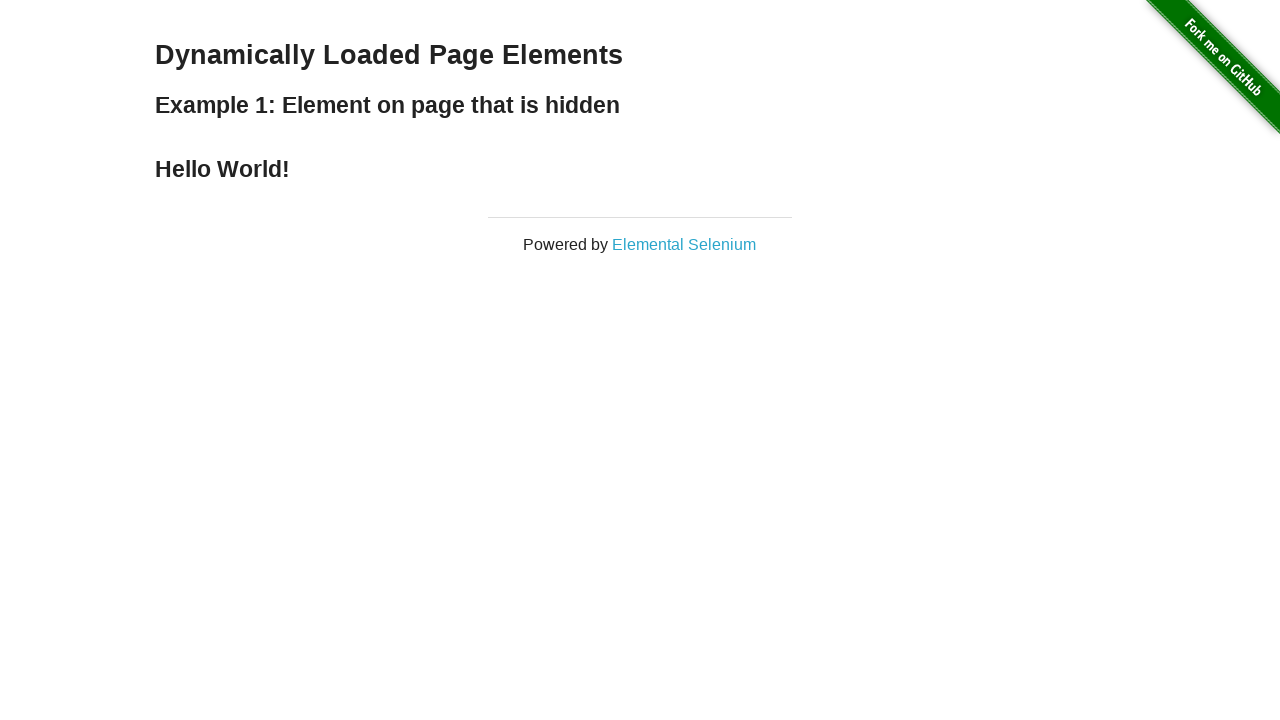